Tests Bootstrap/jQuery dropdown search functionality by selecting multiple countries from a searchable dropdown

Starting URL: https://www.lambdatest.com/selenium-playground/jquery-dropdown-search-demo

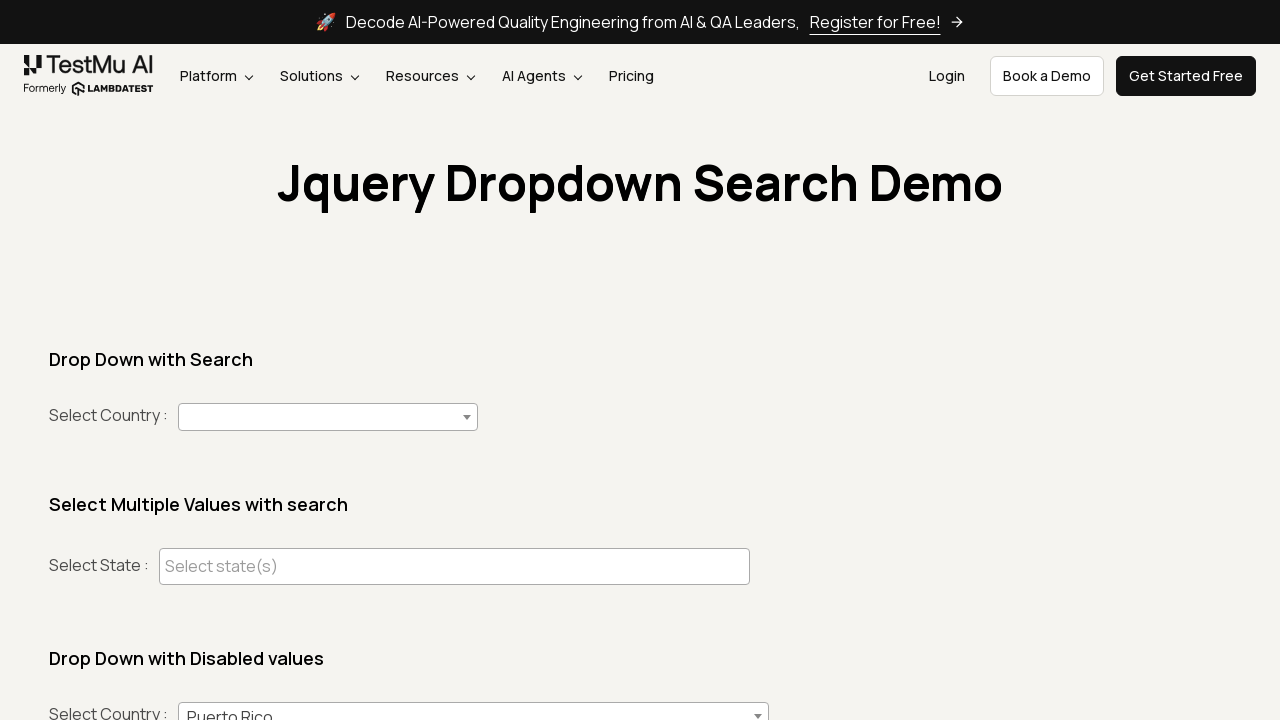

Clicked dropdown to open country selection at (328, 417) on #country+span
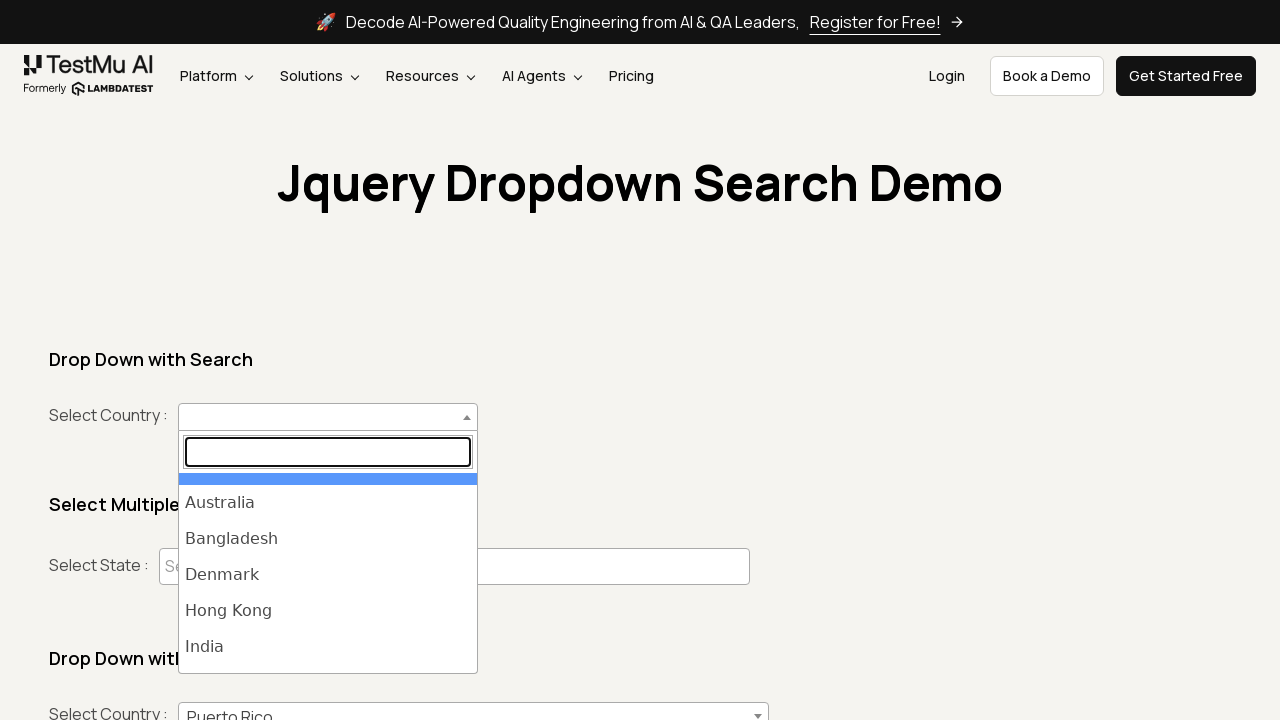

Selected 'India' from dropdown results at (328, 647) on ul#select2-country-results >> li >> internal:has-text="India"i
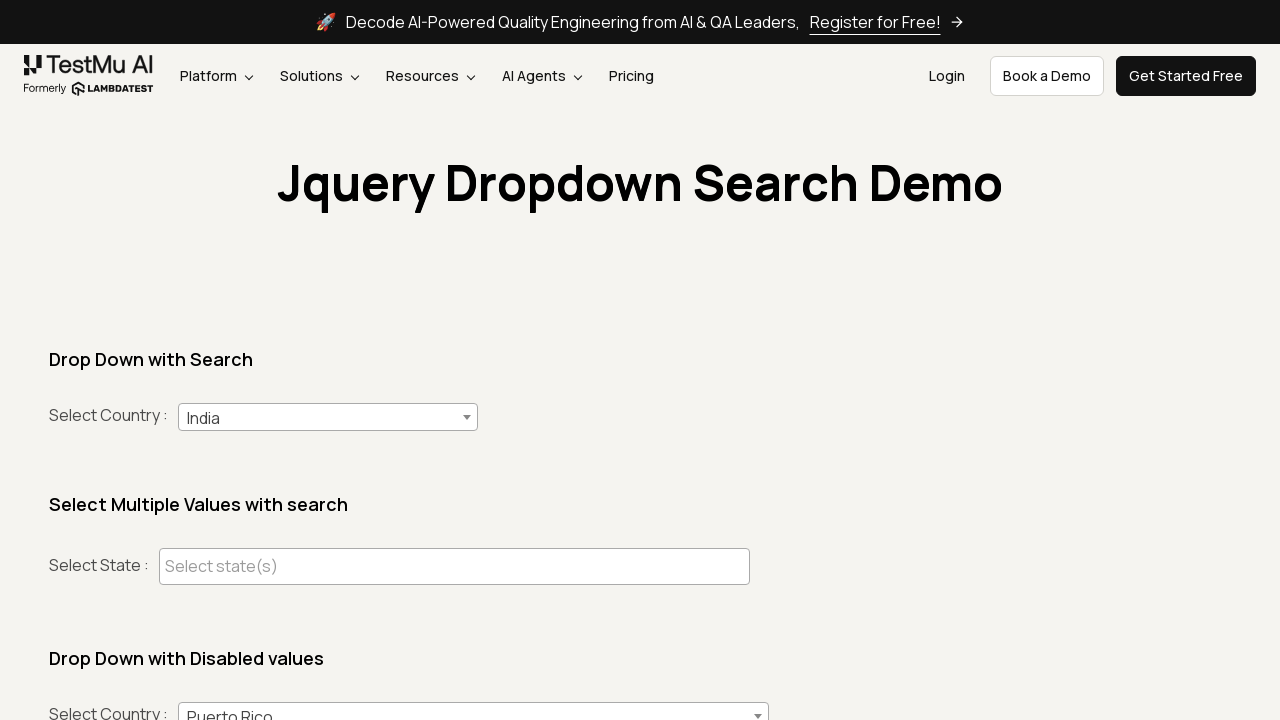

Clicked dropdown to open country selection at (328, 417) on #country+span
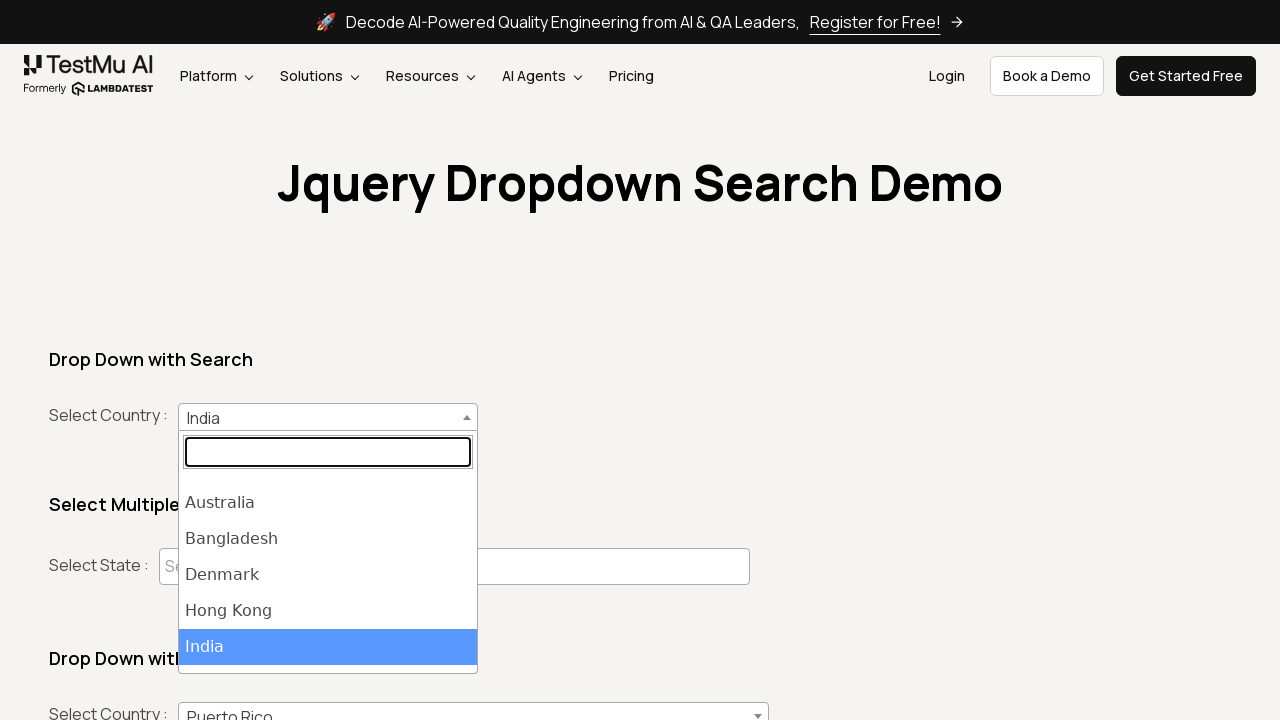

Selected 'Denmark' from dropdown results at (328, 575) on ul#select2-country-results >> li >> internal:has-text="Denmark"i
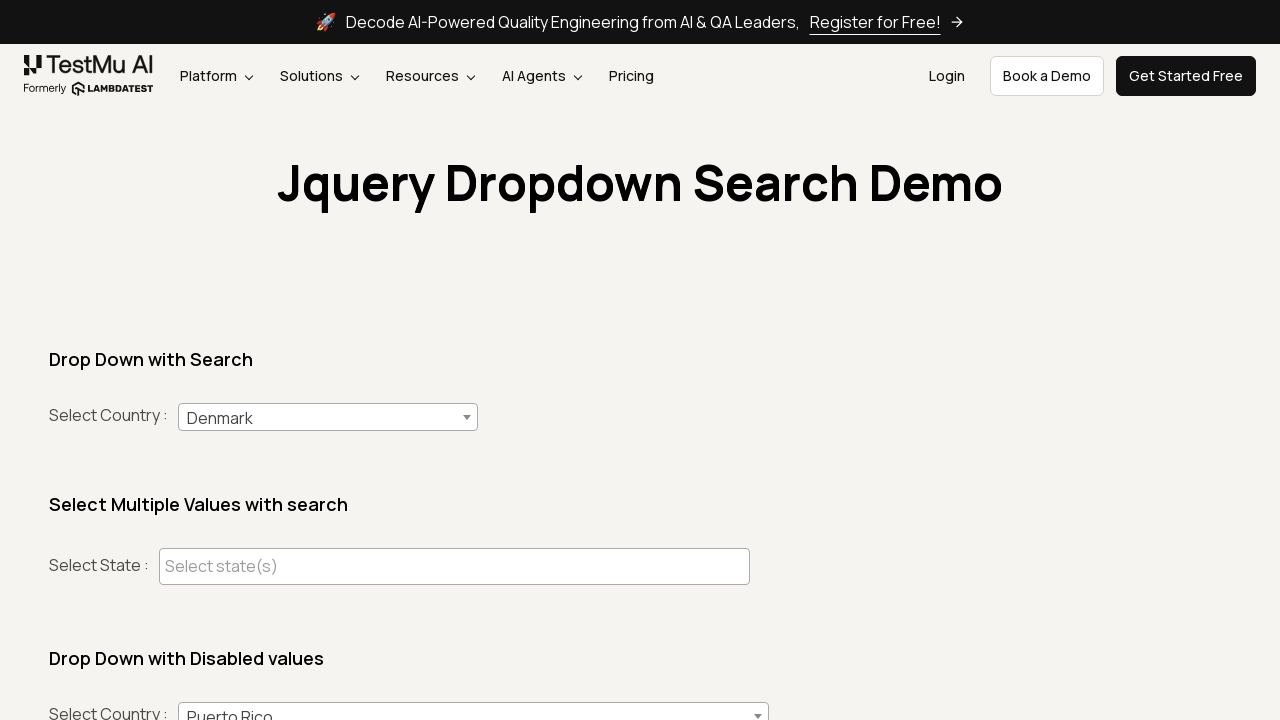

Clicked dropdown to open country selection at (328, 417) on #country+span
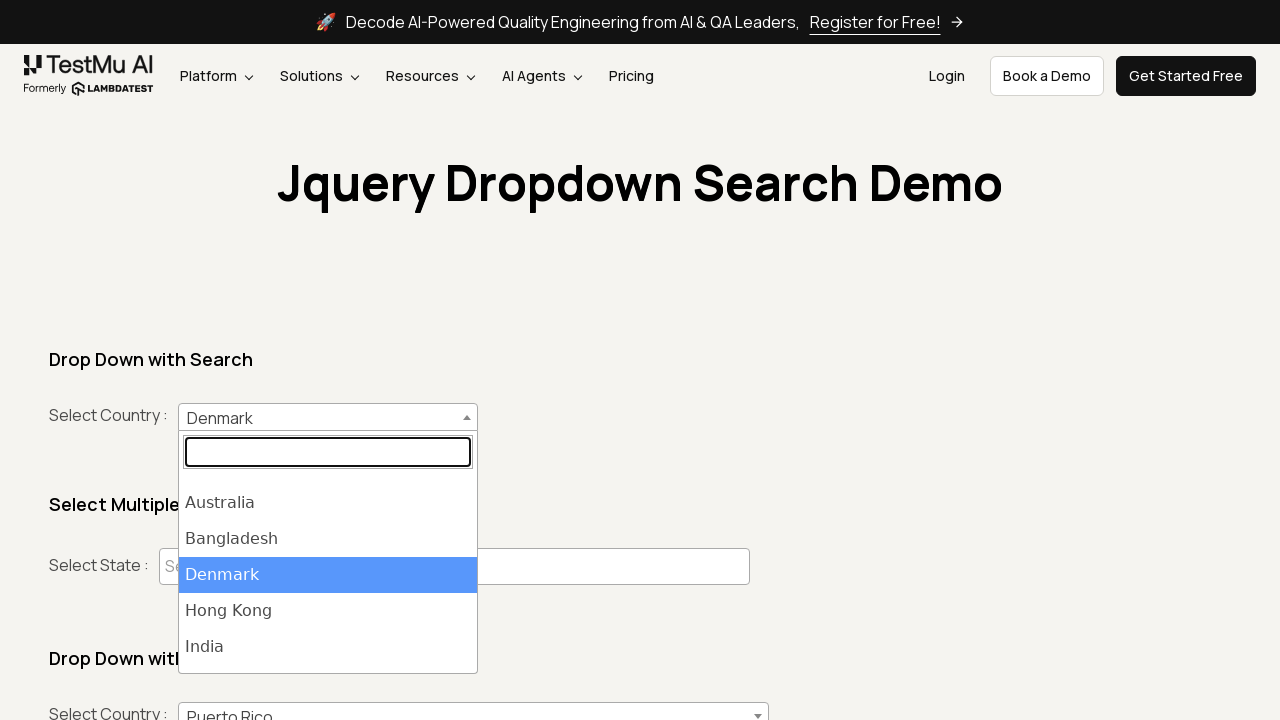

Selected 'South Africa' from dropdown results at (328, 619) on ul#select2-country-results >> li >> internal:has-text="South Africa"i
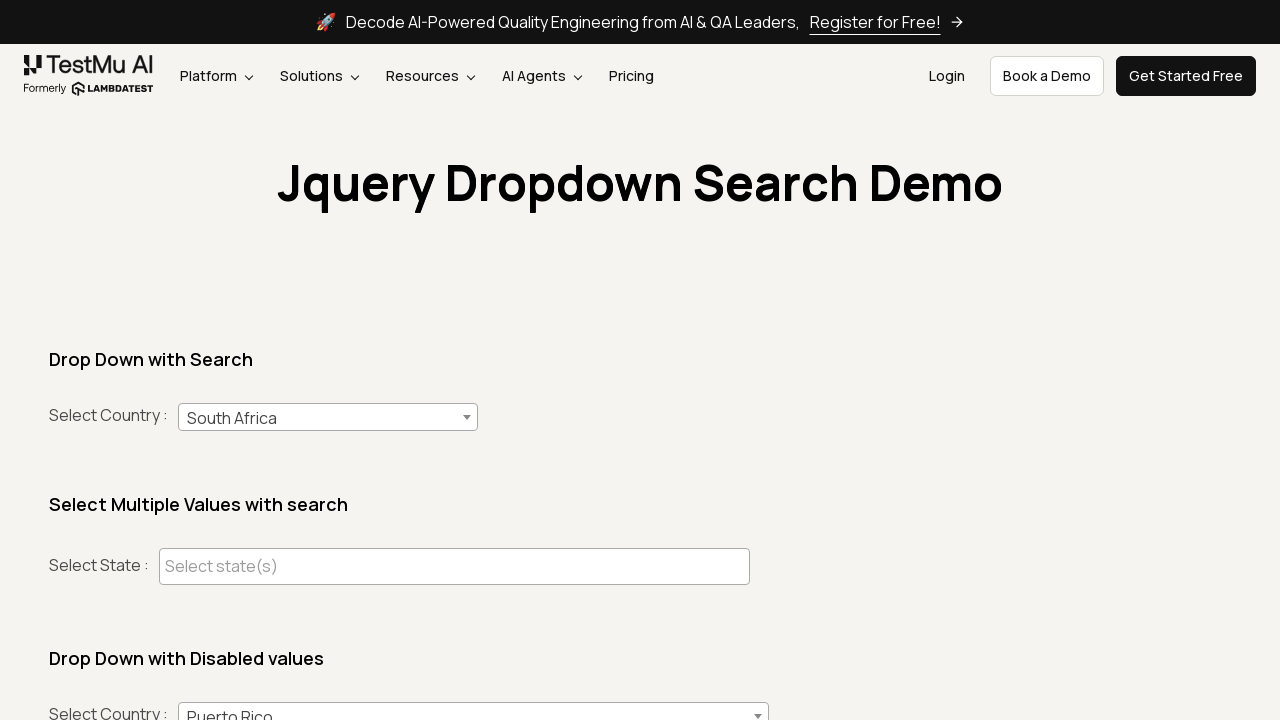

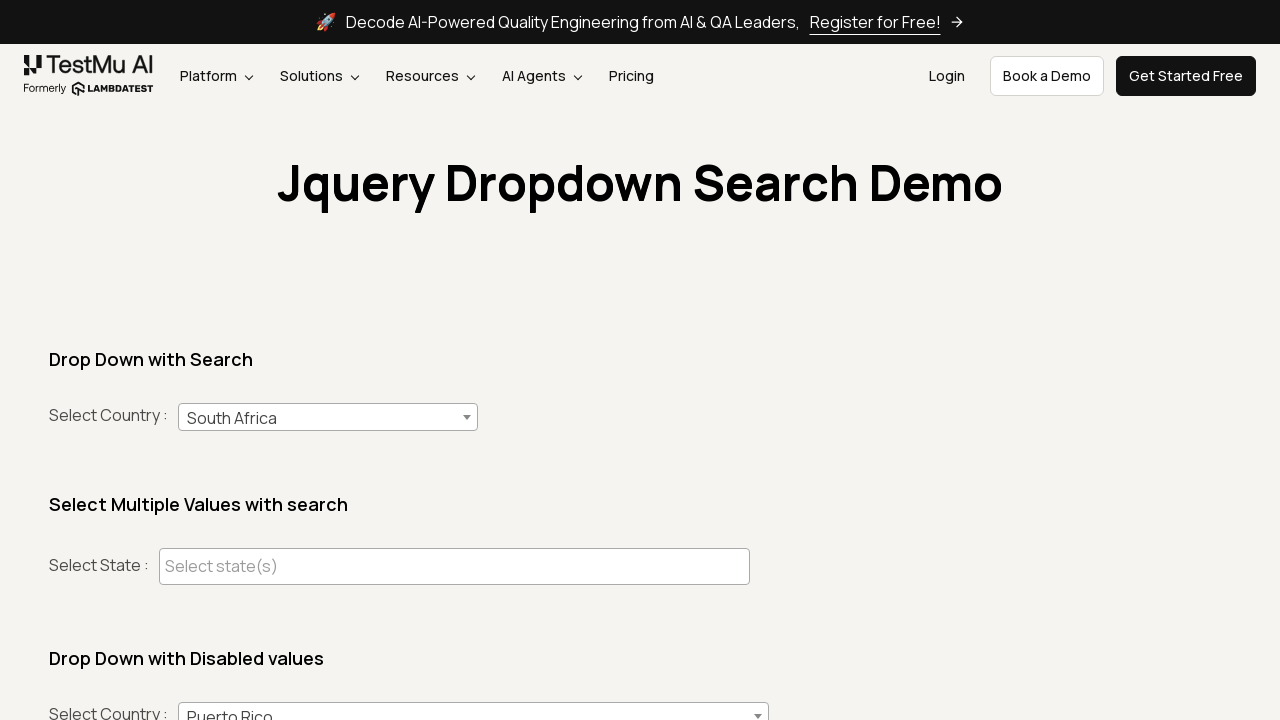